Tests navigation functionality by clicking through pagination links (Navigation, Next, page numbers, Previous) and verifies the page content contains expected text

Starting URL: https://bonigarcia.dev/selenium-webdriver-java/

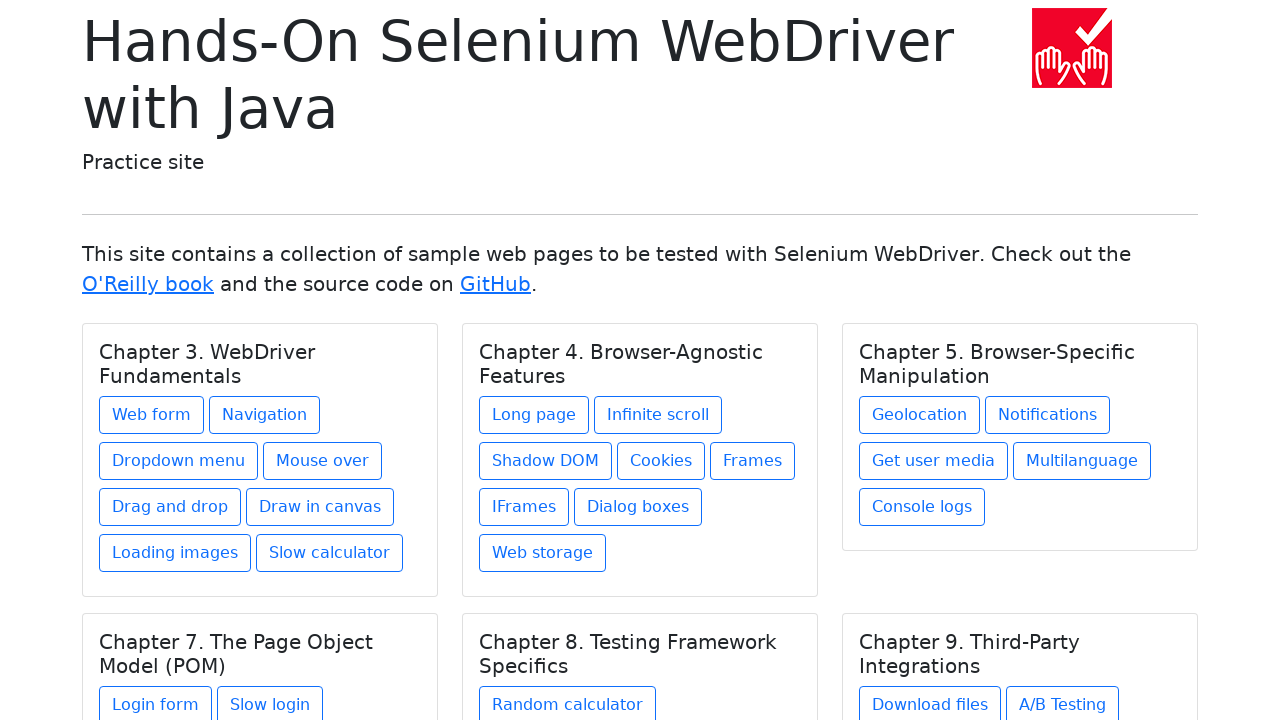

Navigated to starting URL
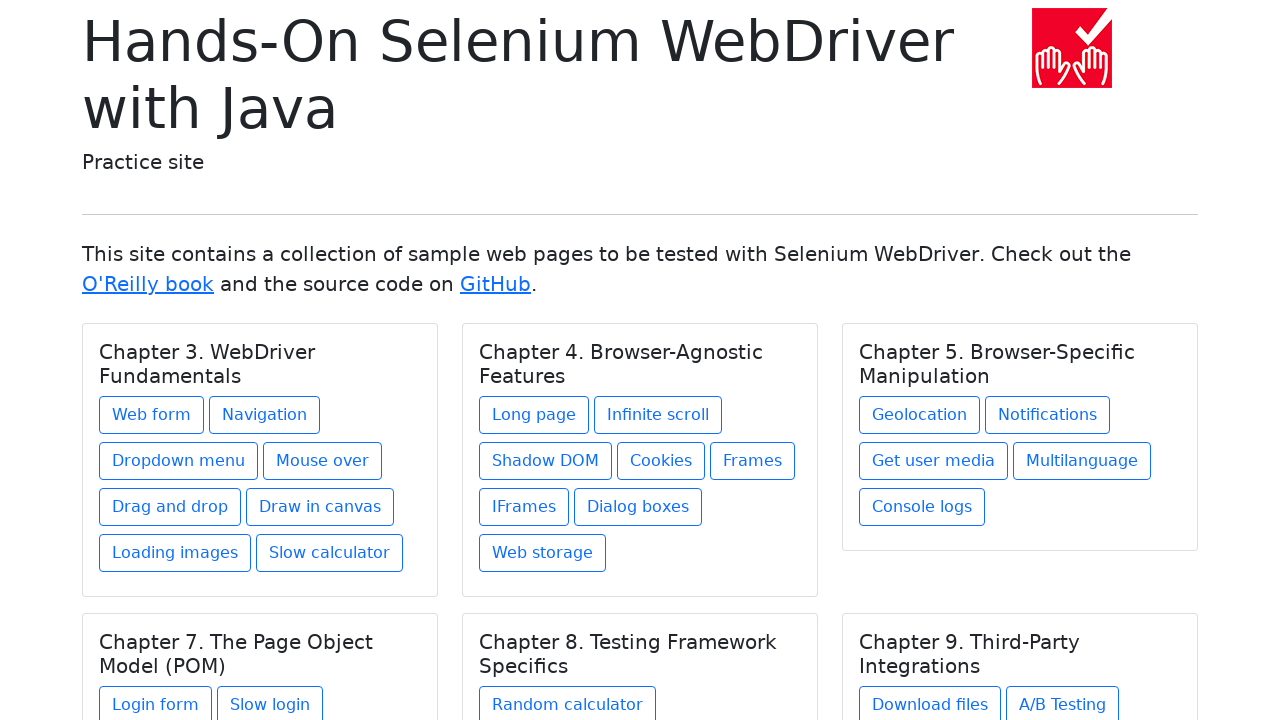

Clicked on Navigation link at (264, 415) on xpath=//a[text()='Navigation']
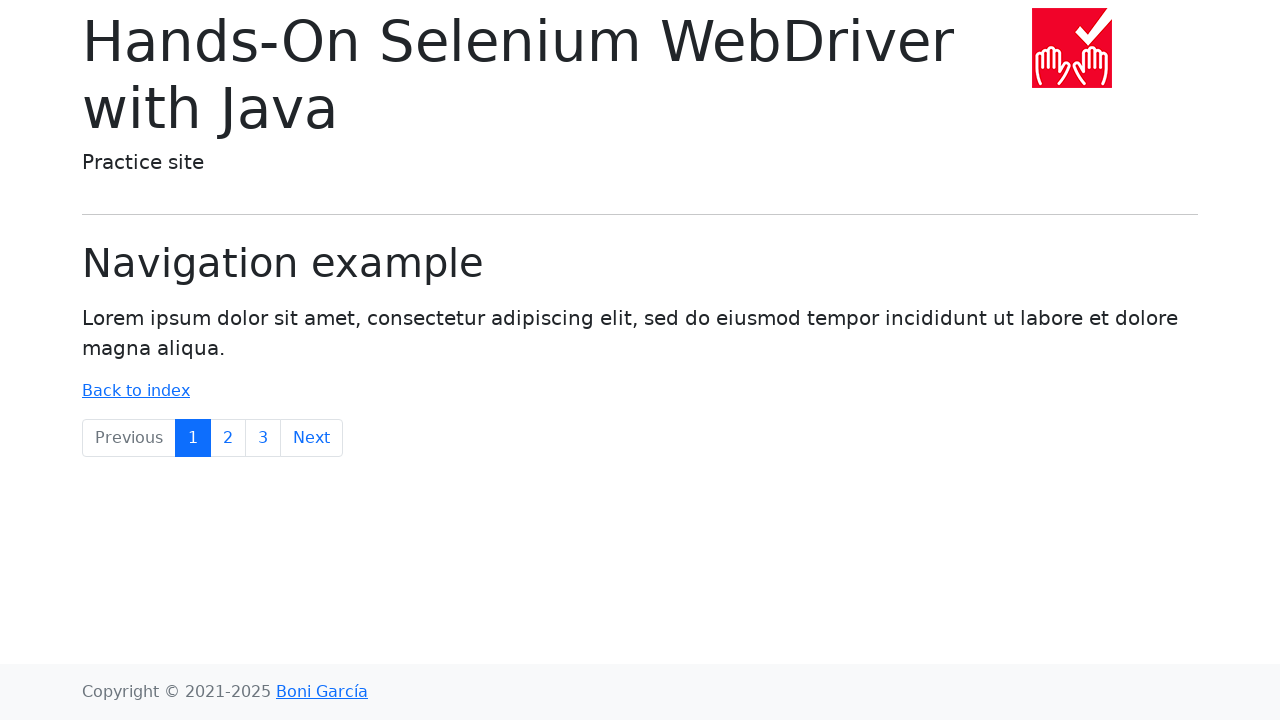

Clicked Next button to go to next page at (312, 438) on xpath=//a[text()='Next']
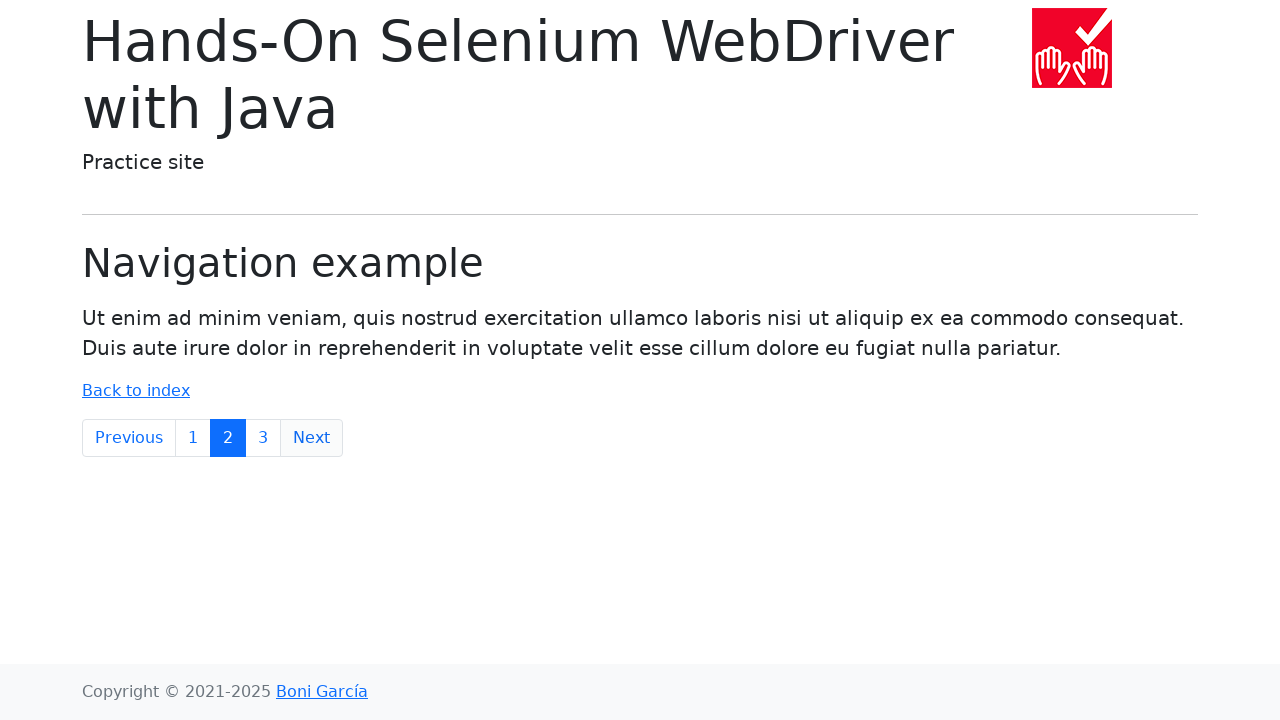

Clicked page number 3 at (263, 438) on xpath=//a[text()='3']
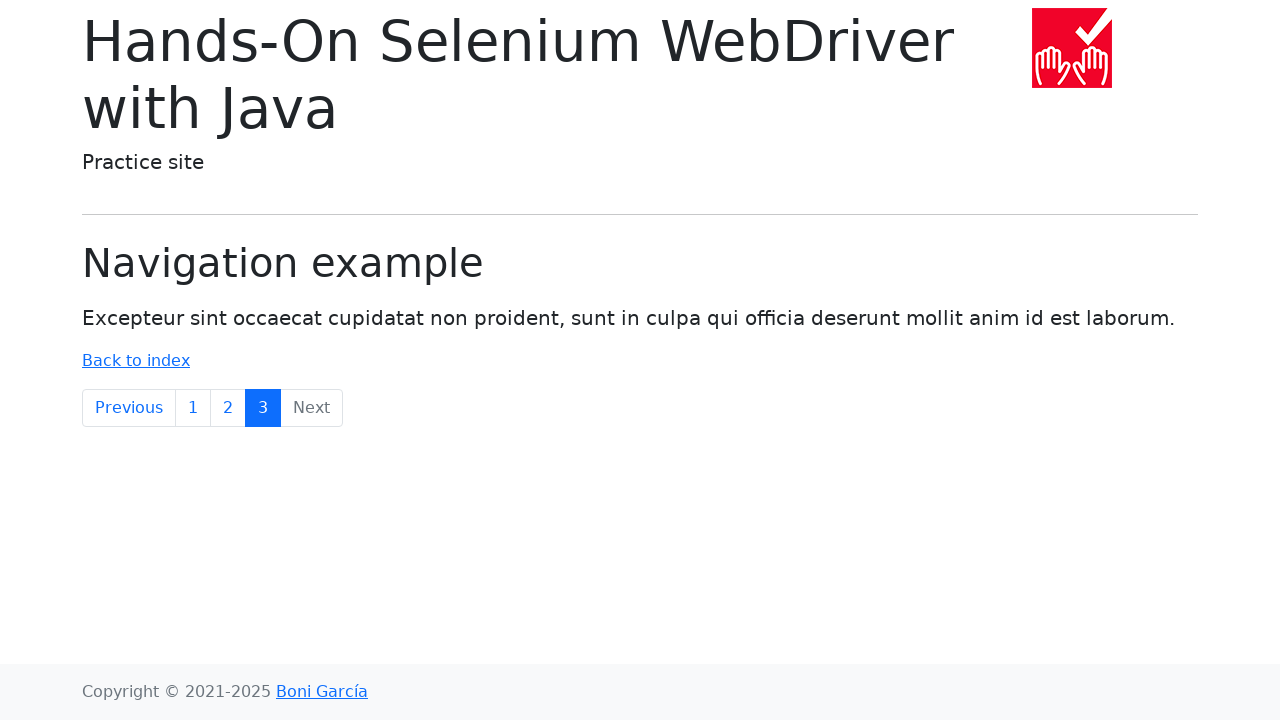

Clicked page number 2 at (228, 408) on xpath=//a[text()='2']
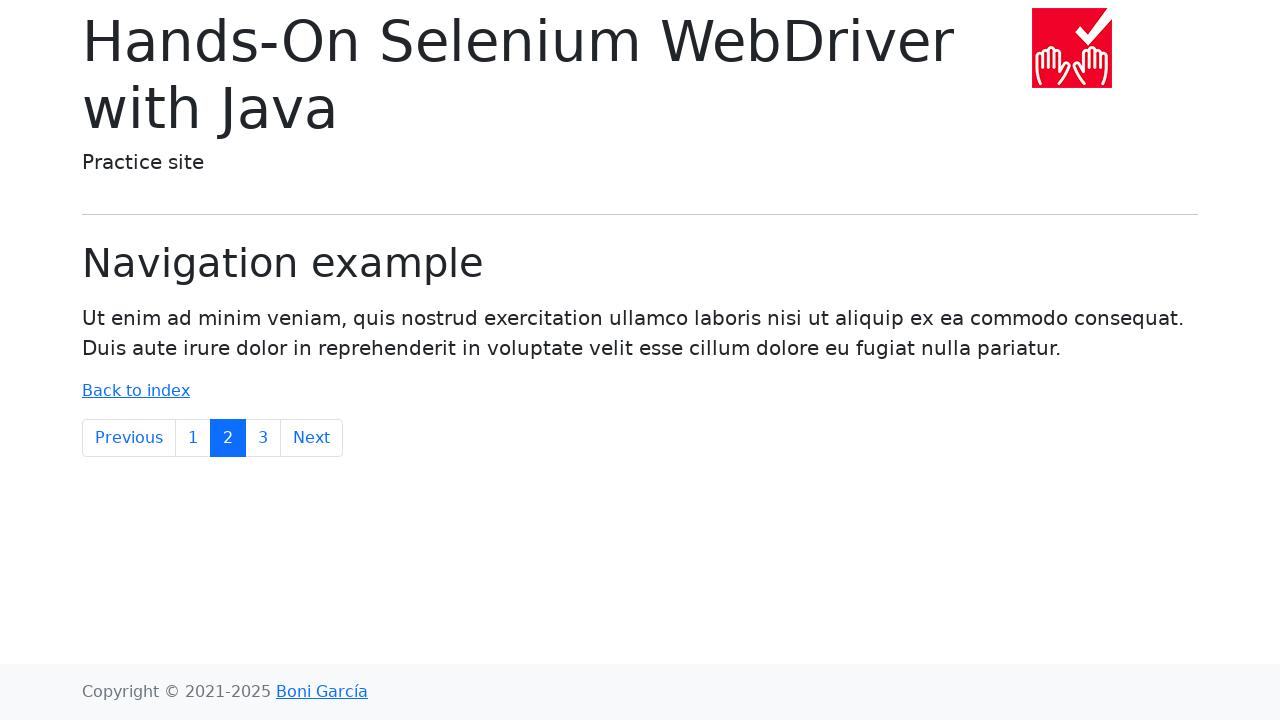

Clicked Previous button to go to previous page at (129, 438) on xpath=//a[text()='Previous']
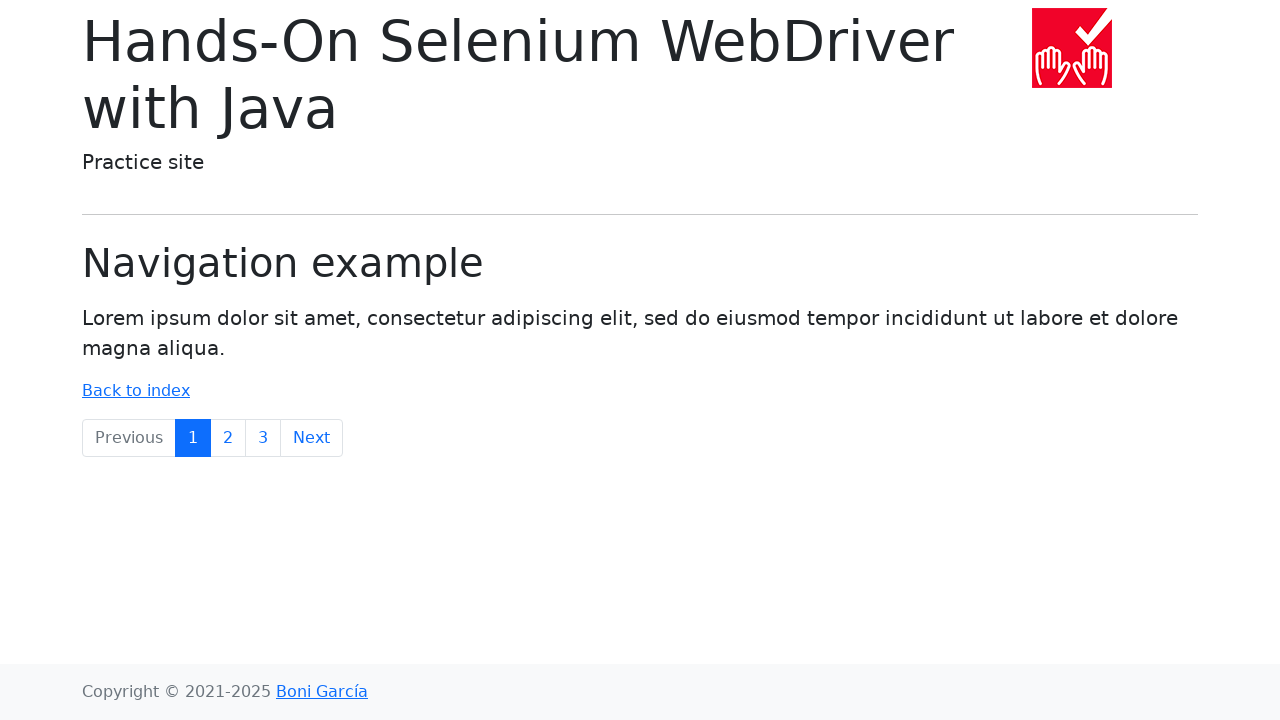

Retrieved body text content
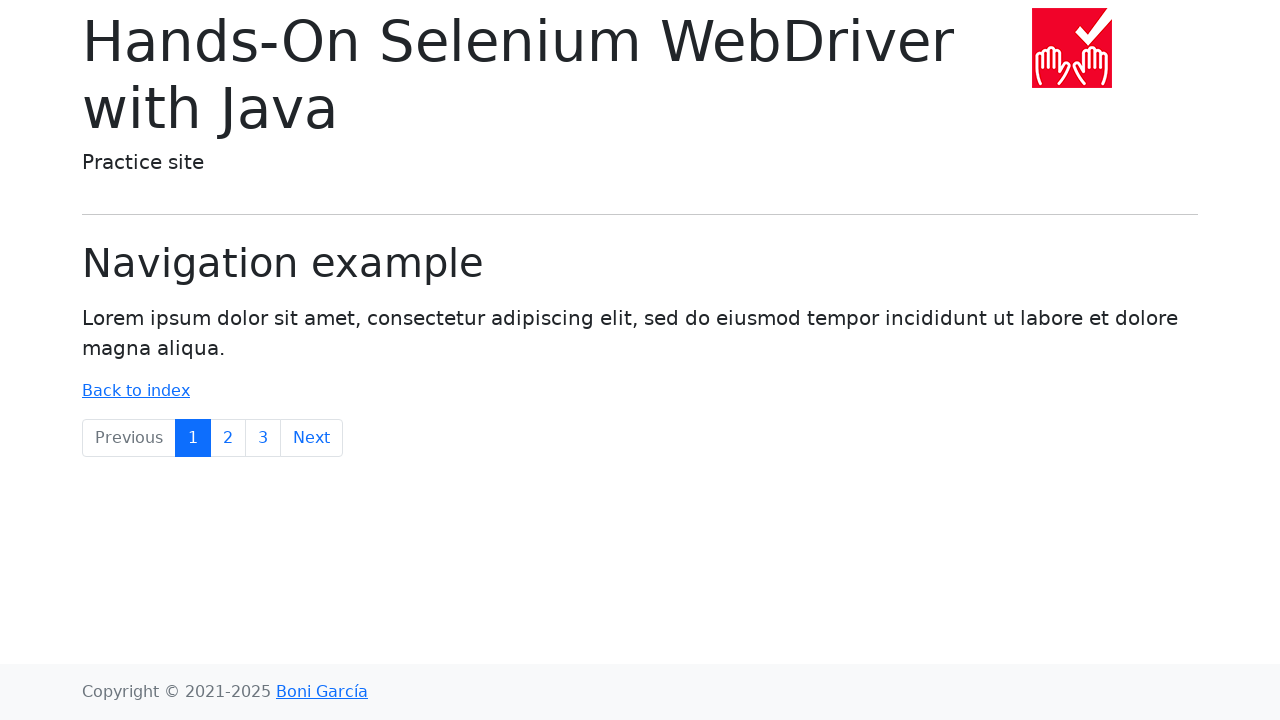

Verified page contains 'Lorem ipsum' text
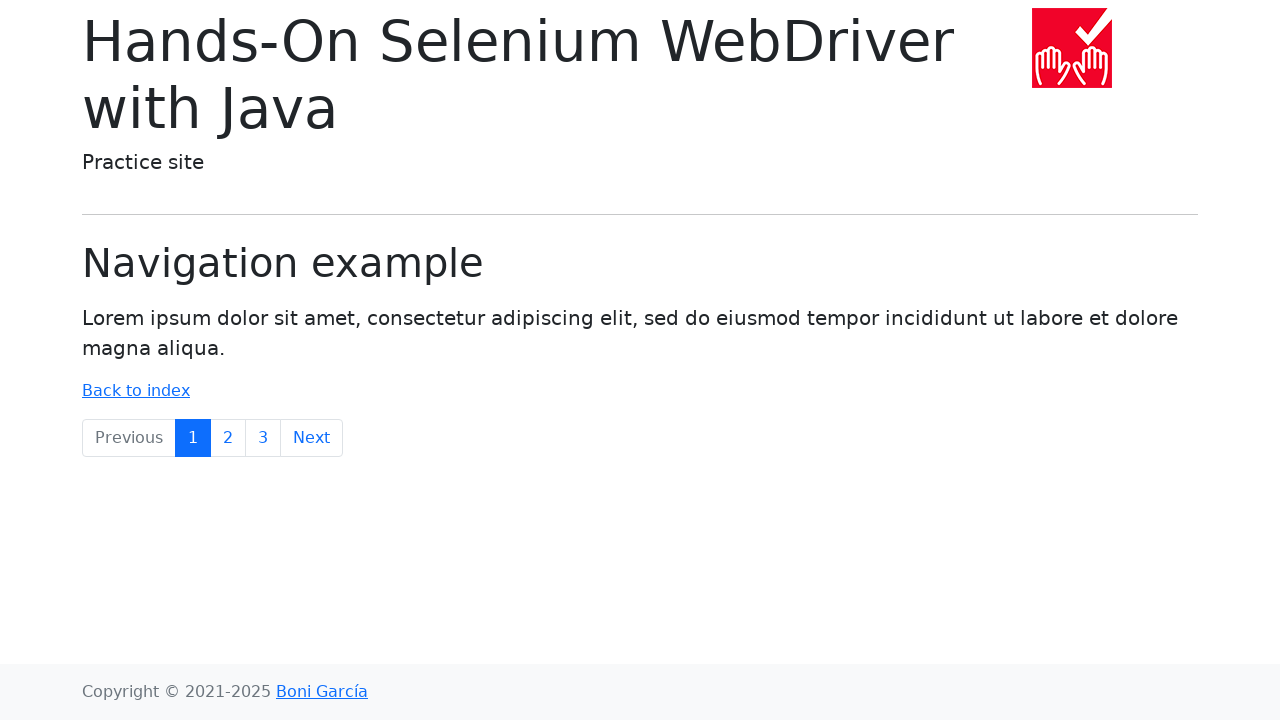

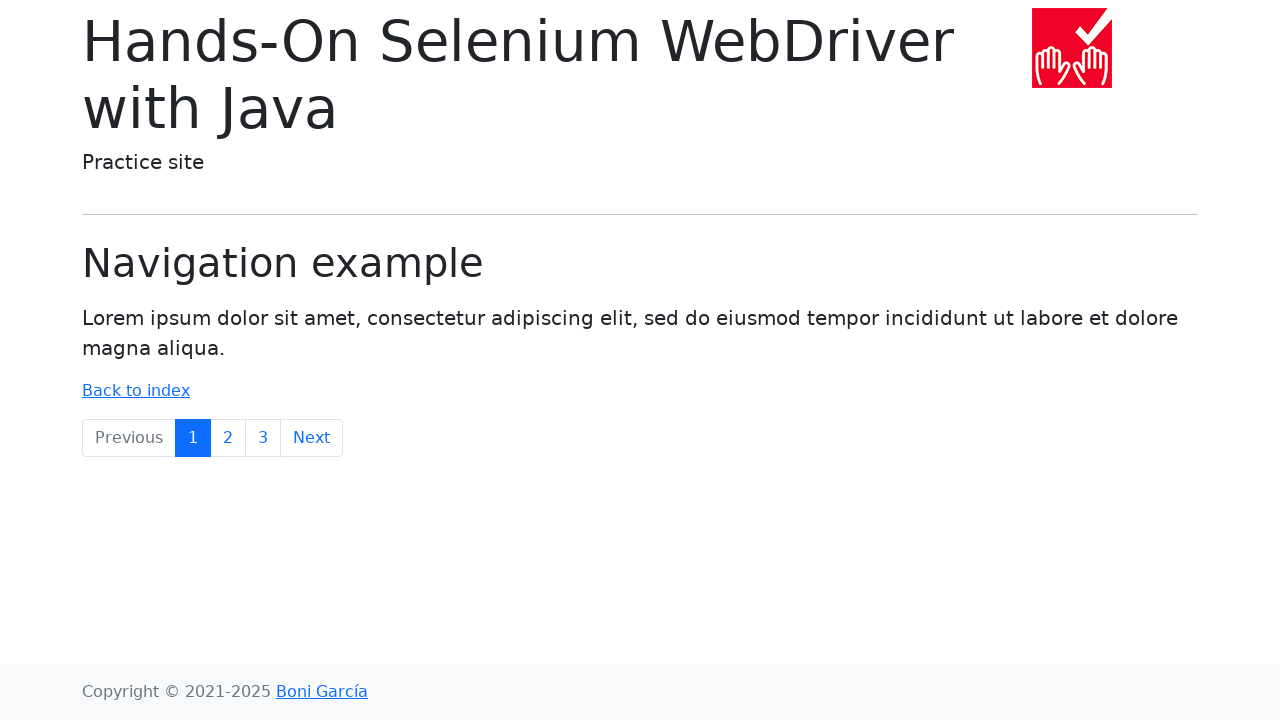